Tests notification message functionality by clicking a link and verifying the success alert message appears

Starting URL: https://the-internet.herokuapp.com/notification_message

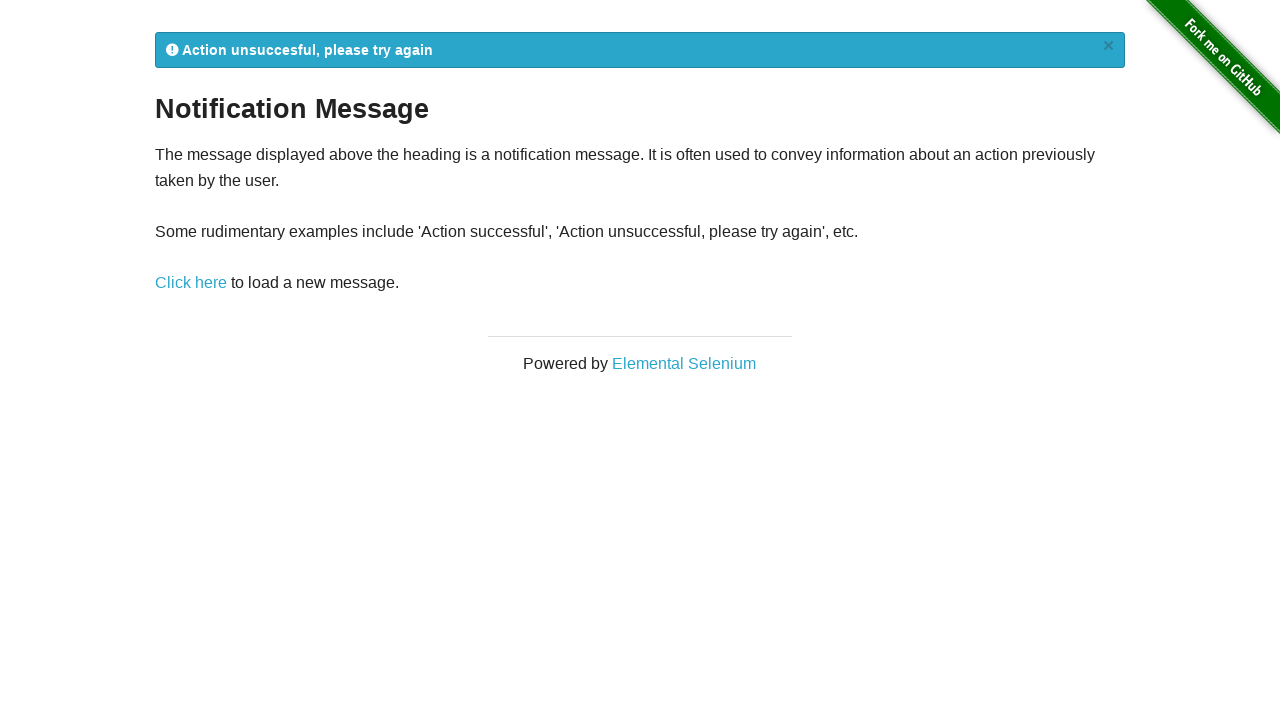

Clicked 'Click here' link to trigger notification at (191, 283) on xpath=//a[text() = 'Click here']
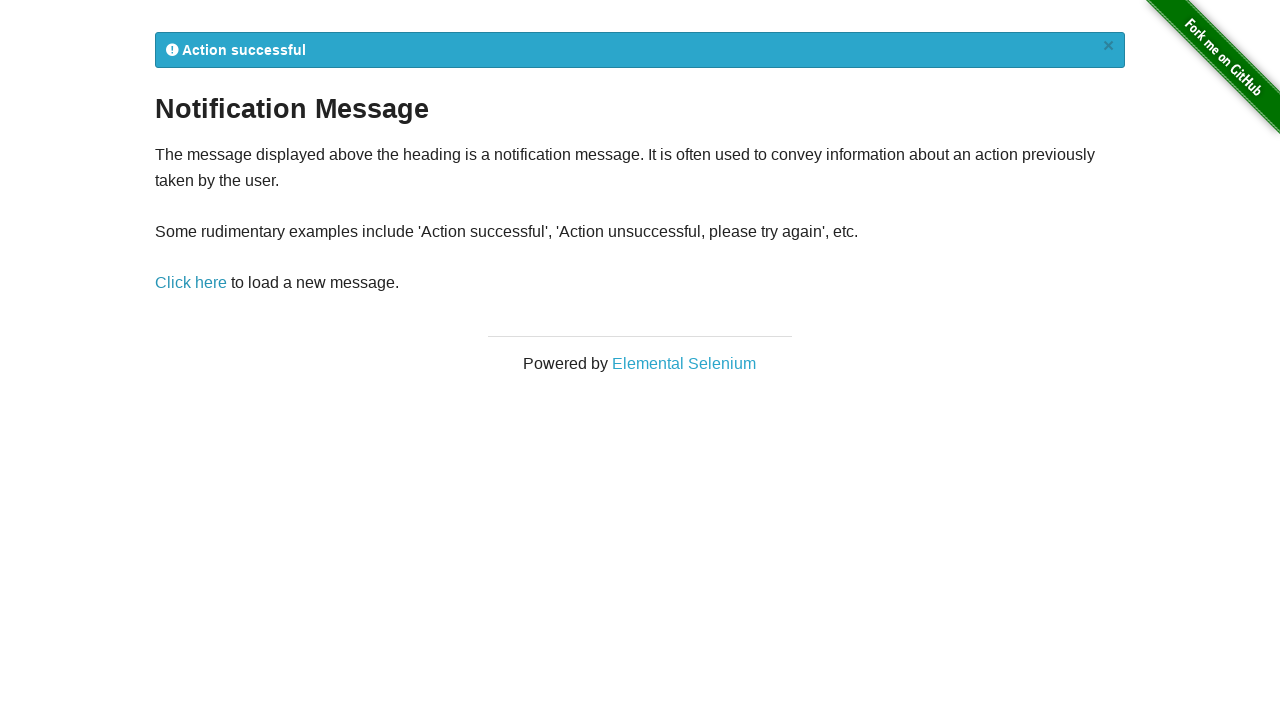

Flash notification element appeared and is ready
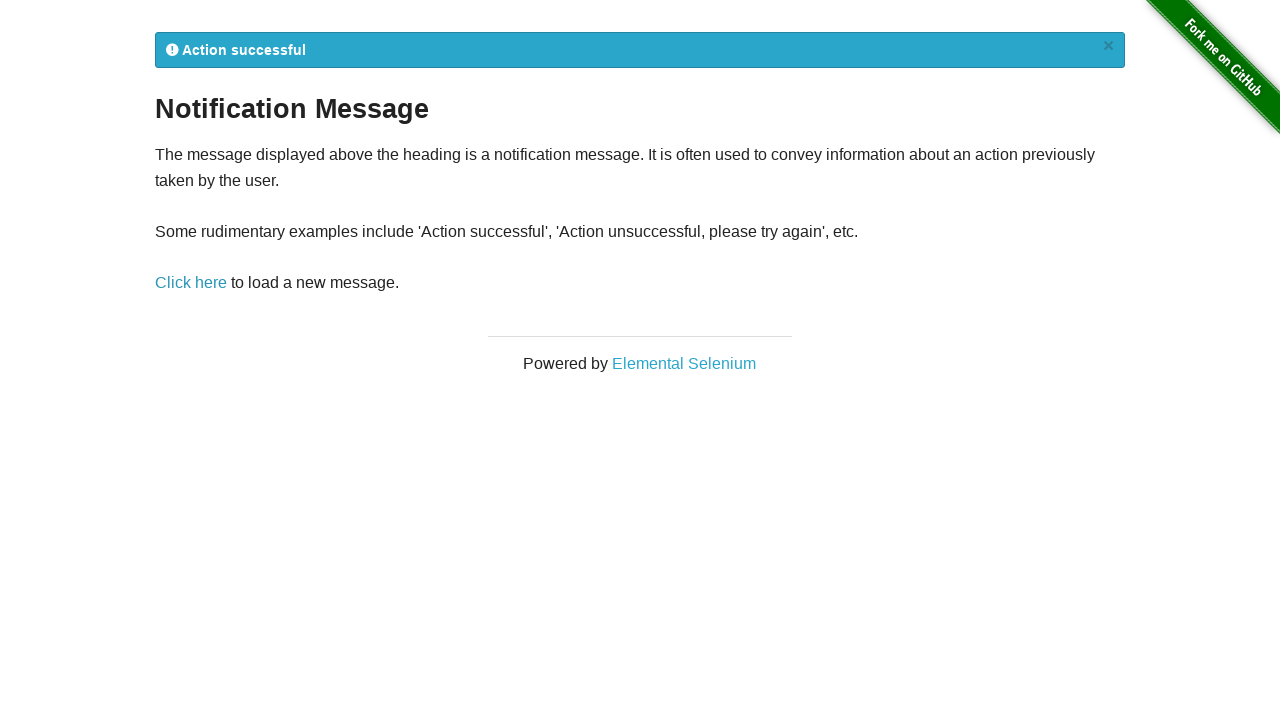

Retrieved notification message text
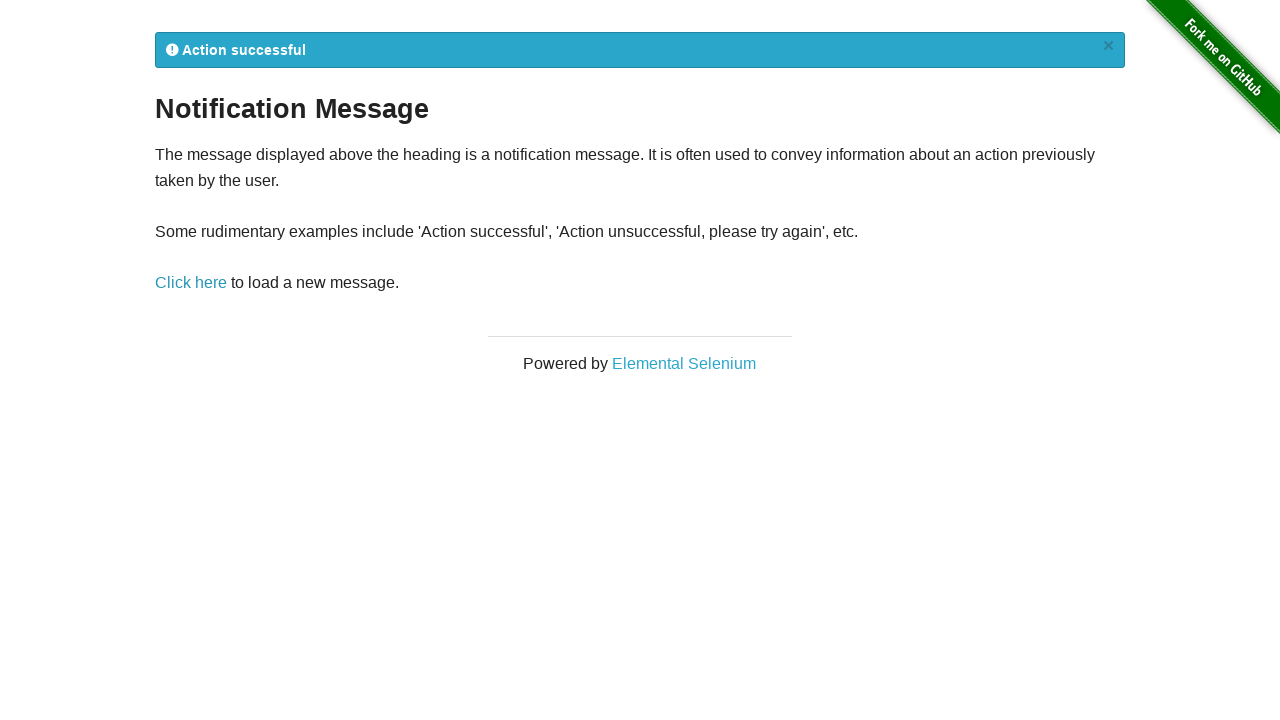

Verified success notification message contains 'Action successful'
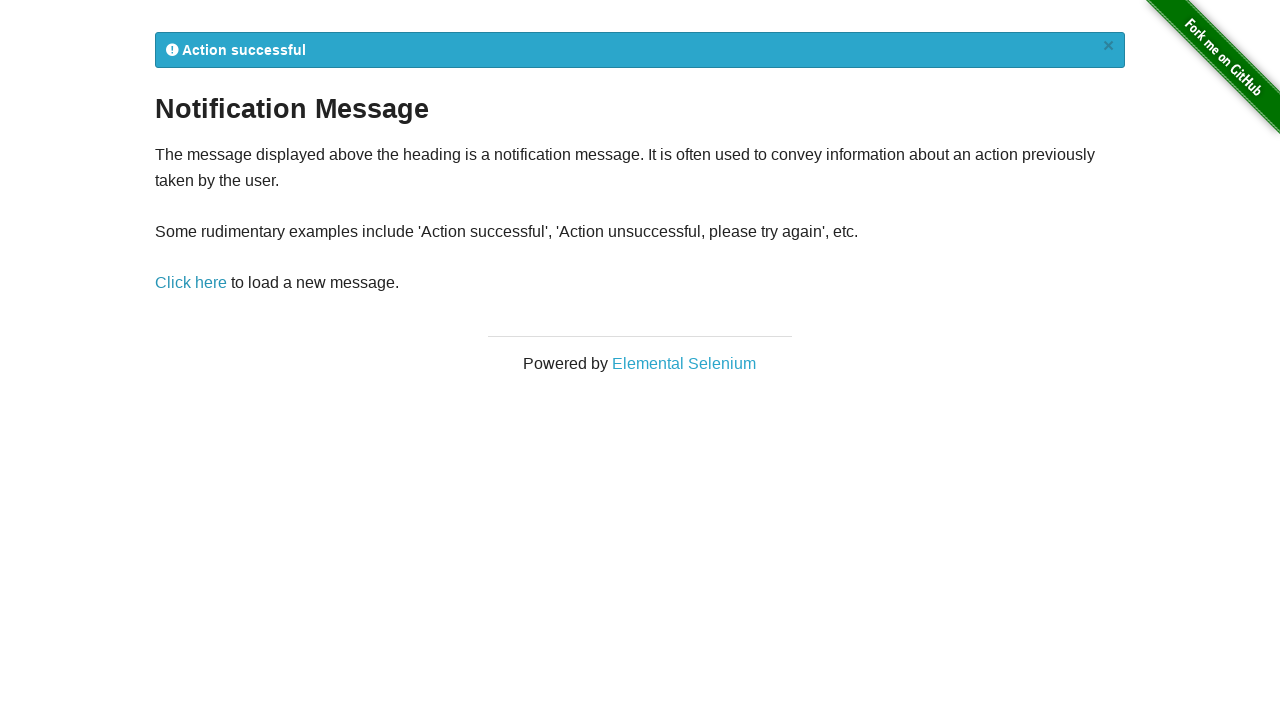

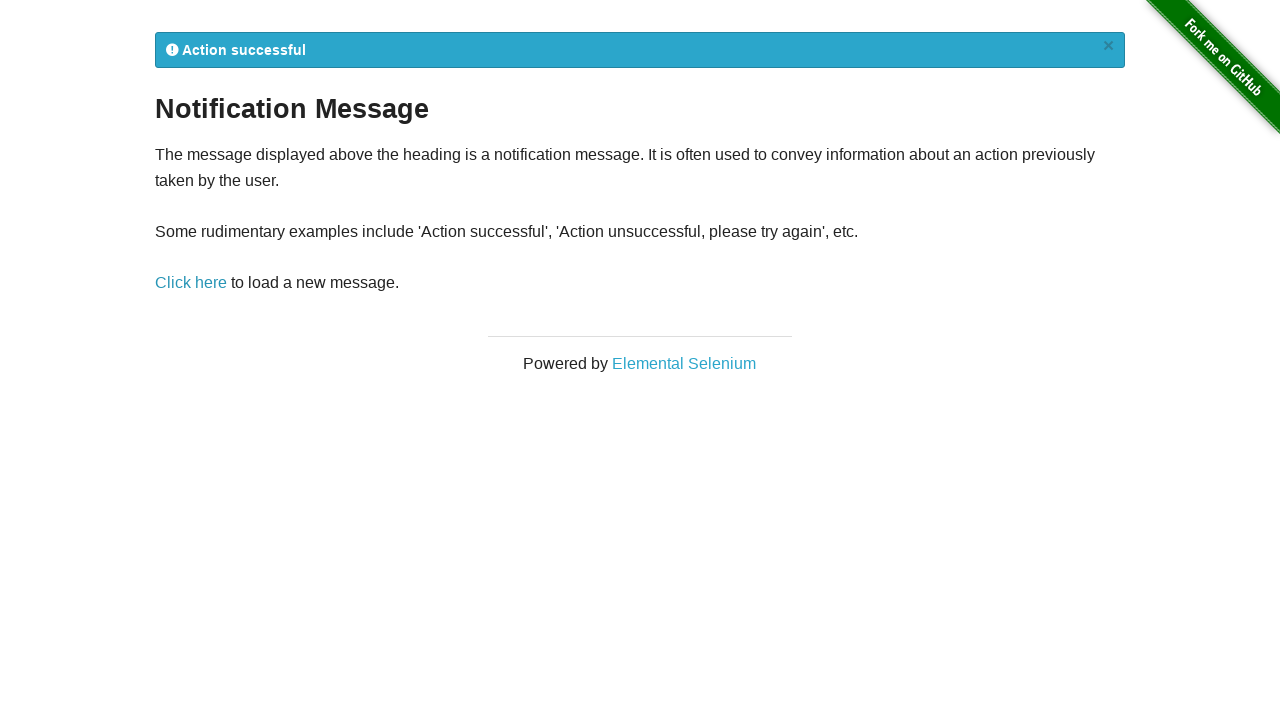